Tests handling of a basic JavaScript alert dialog by clicking a button that triggers an alert and accepting it

Starting URL: https://testautomationpractice.blogspot.com/

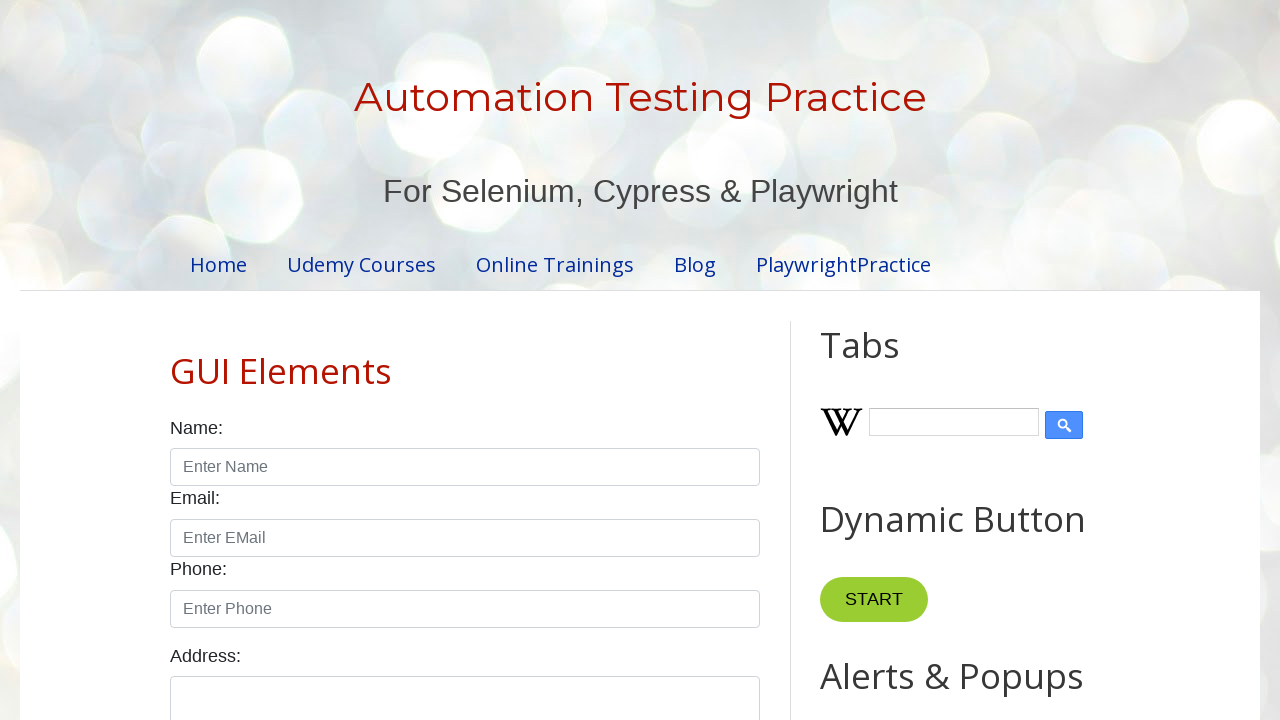

Set up dialog handler to accept alerts
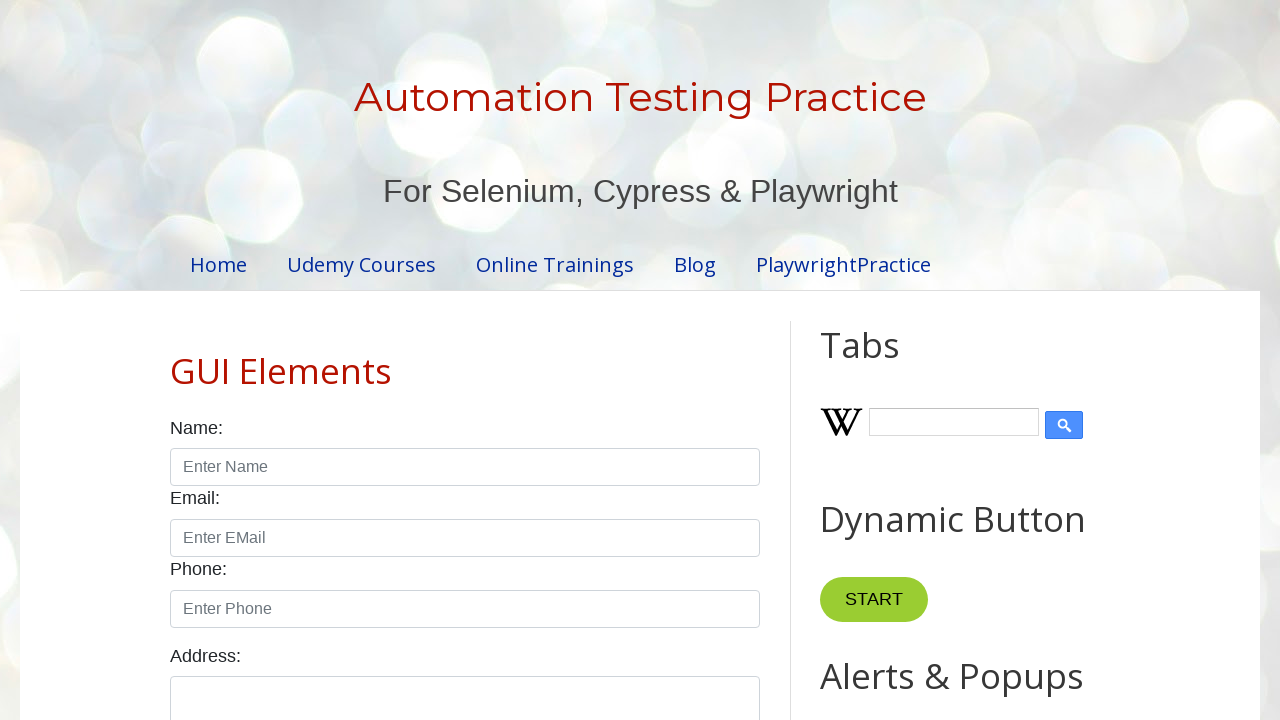

Clicked alert button to trigger JavaScript alert dialog at (888, 361) on xpath=//button[@id='alertBtn']
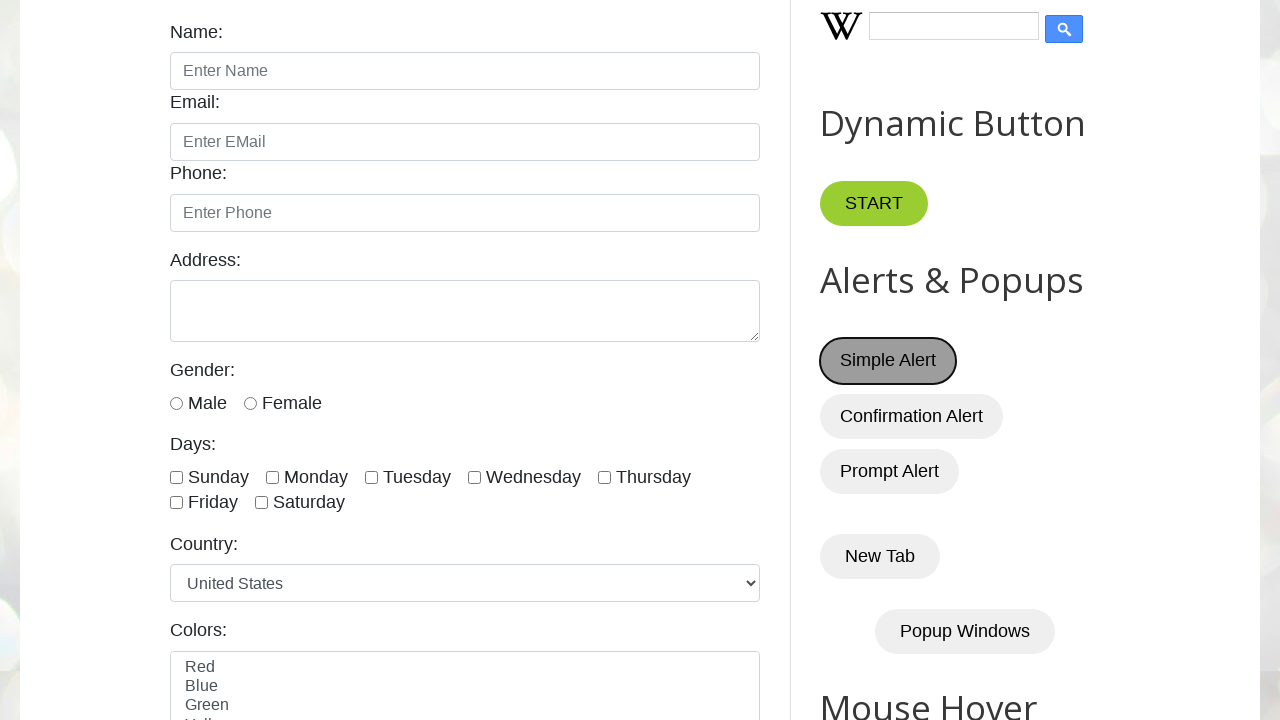

Waited for alert dialog to be processed and accepted
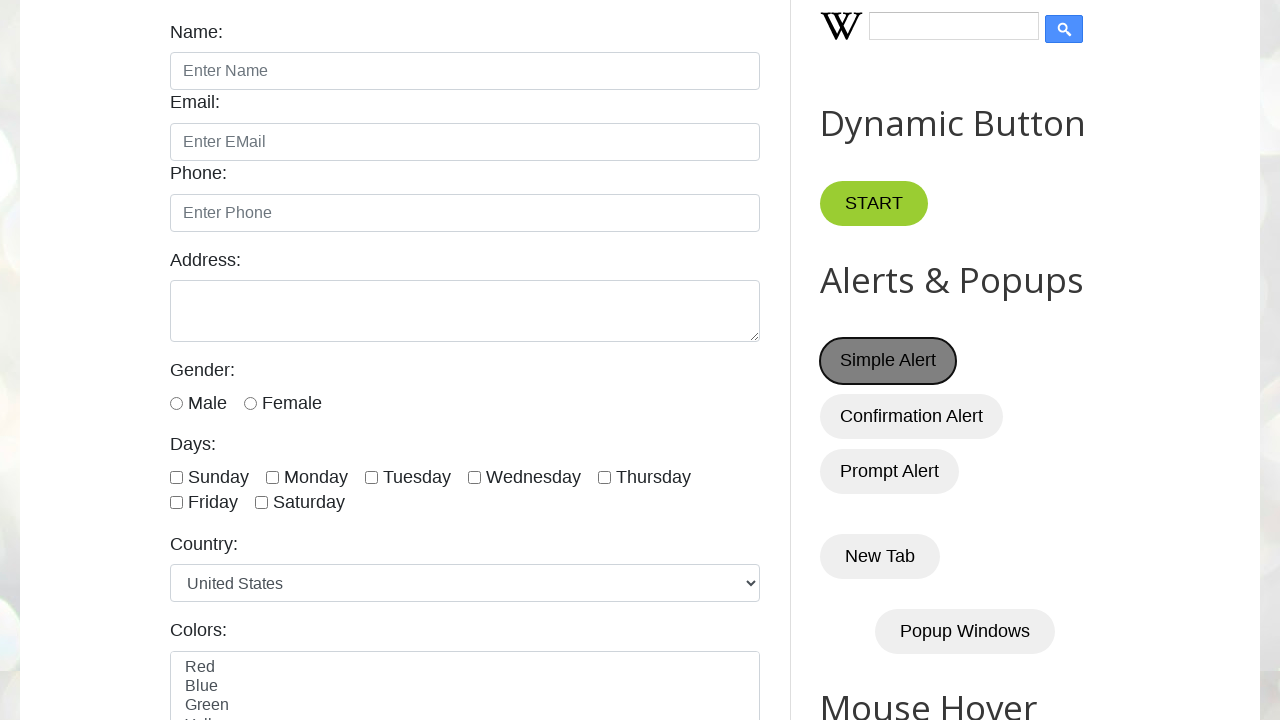

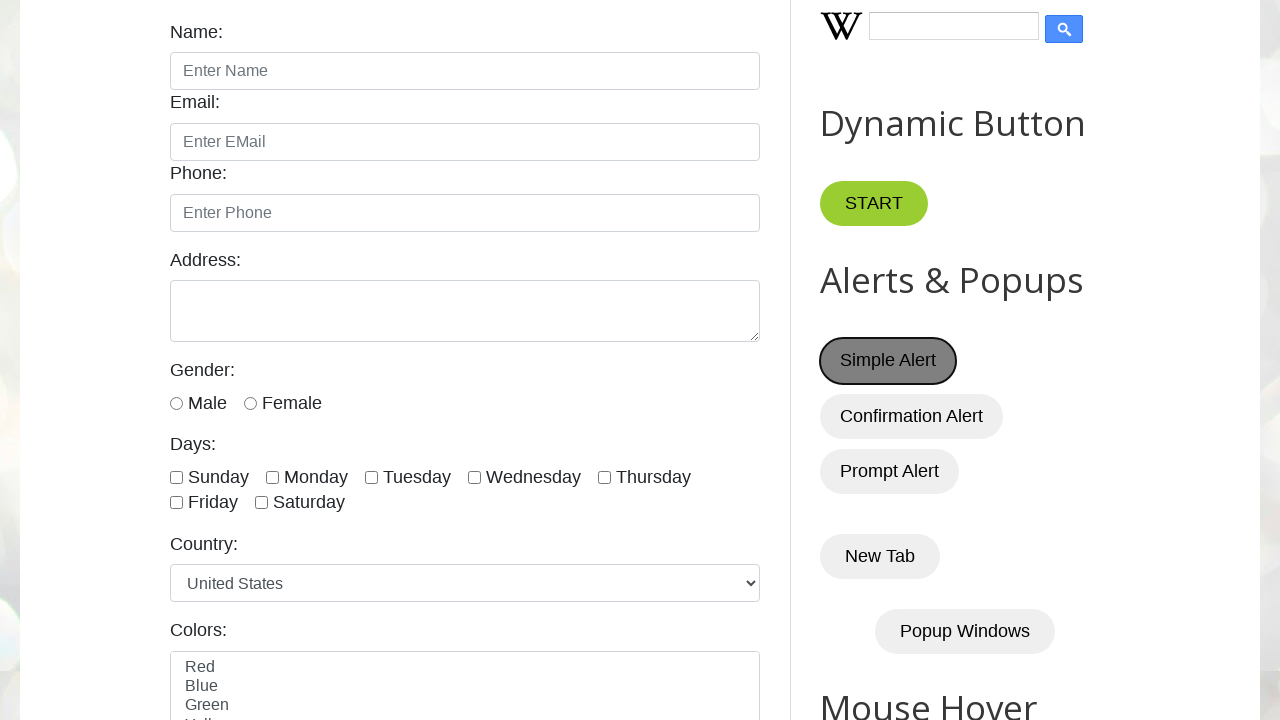